Tests a slow calculator web application by setting a delay, performing calculations, and verifying the result

Starting URL: https://bonigarcia.dev/selenium-webdriver-java/slow-calculator.html

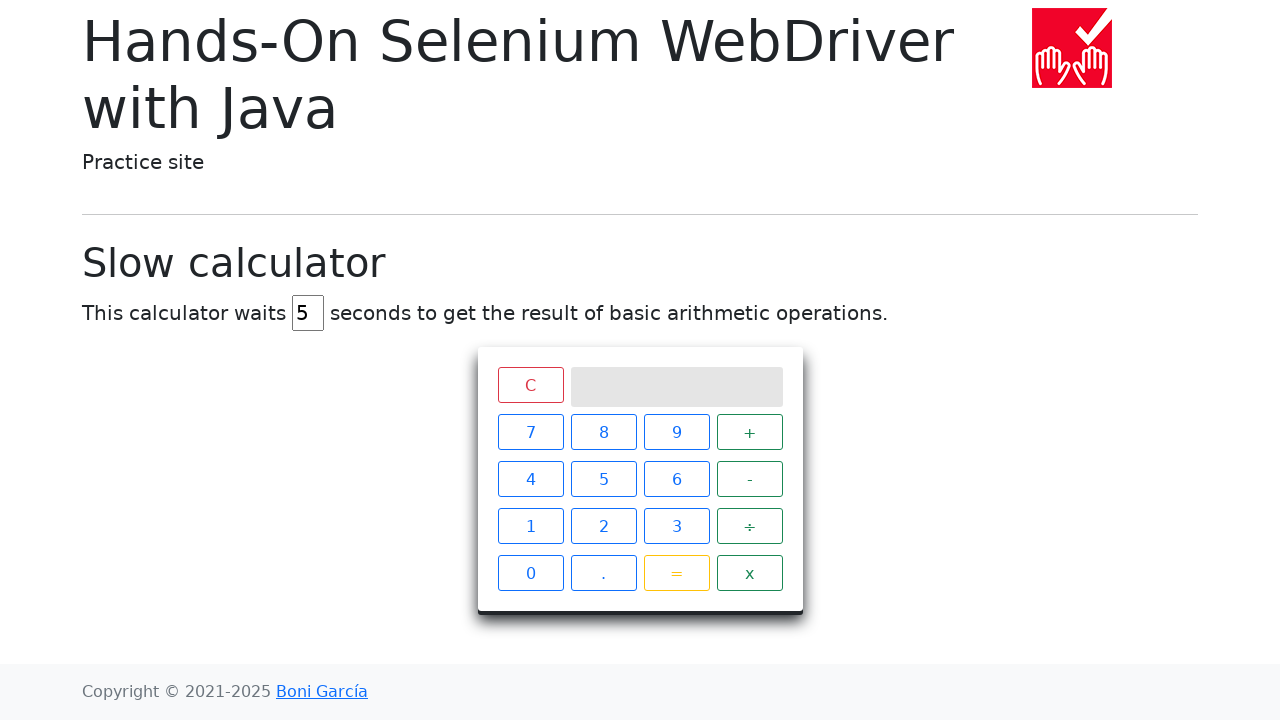

Cleared the delay input field on #delay
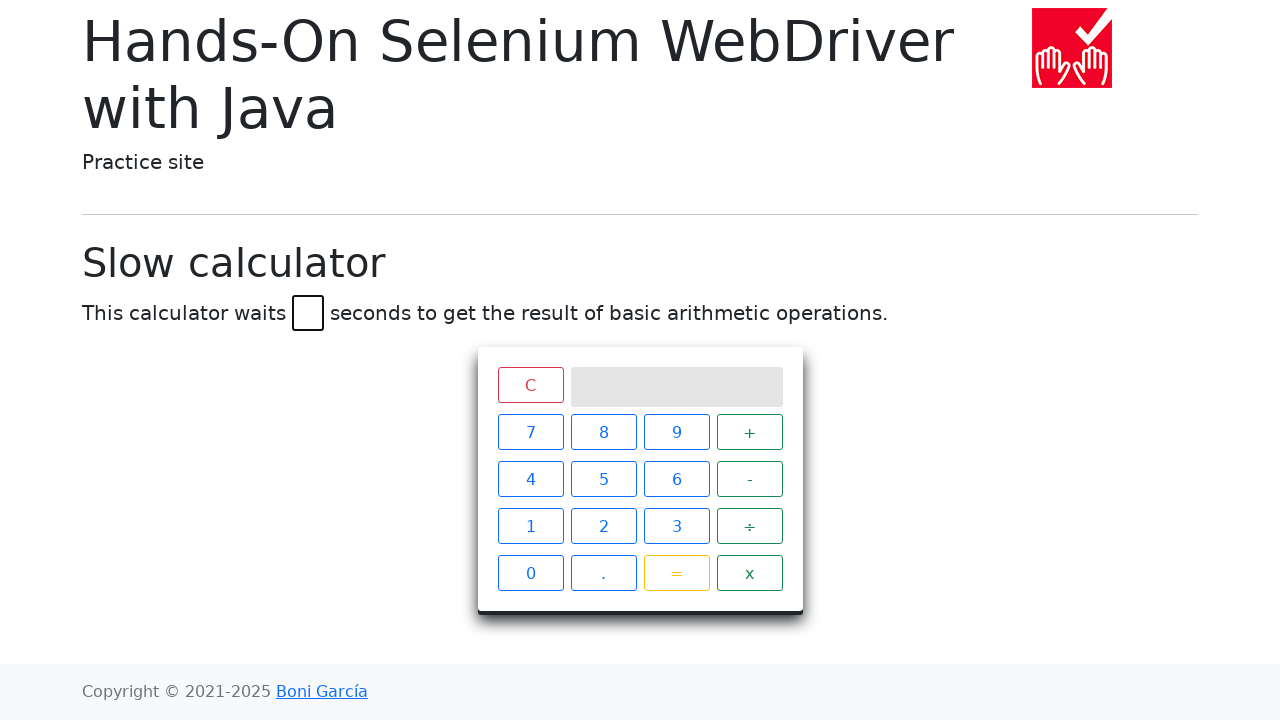

Filled delay field with '3' seconds on #delay
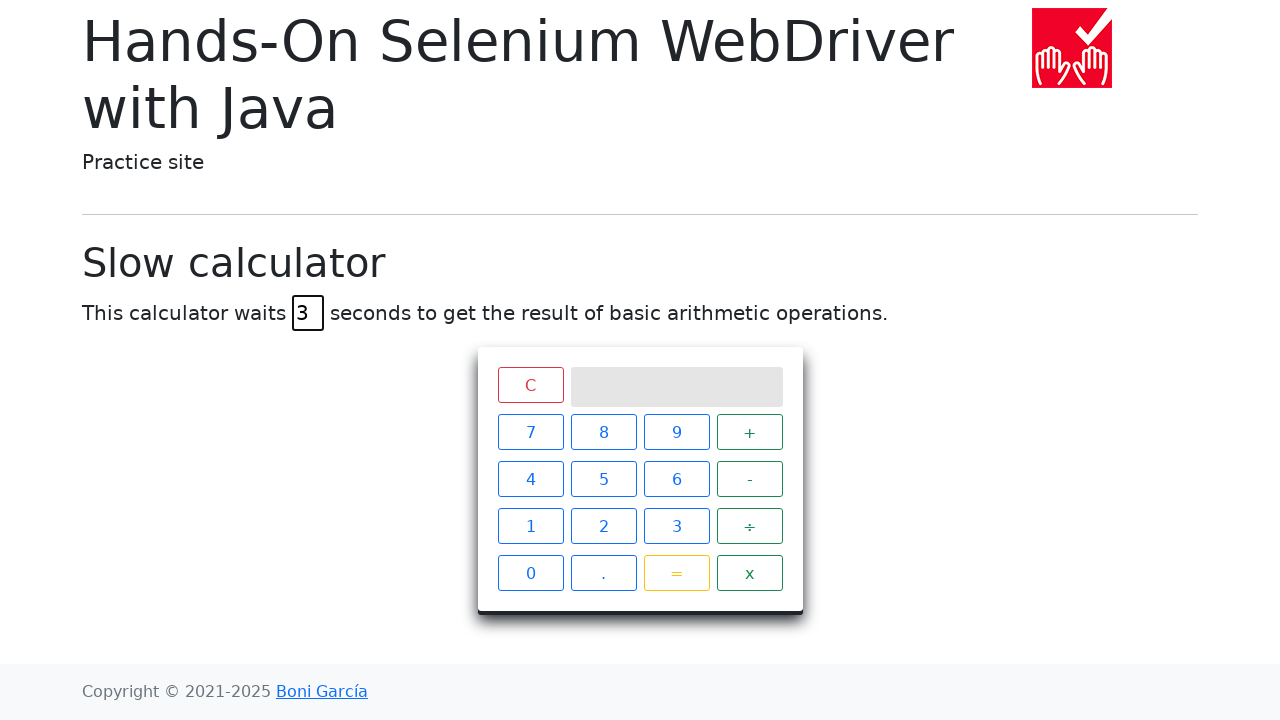

Clicked calculator button '7' at (530, 432) on //span[text()='7']
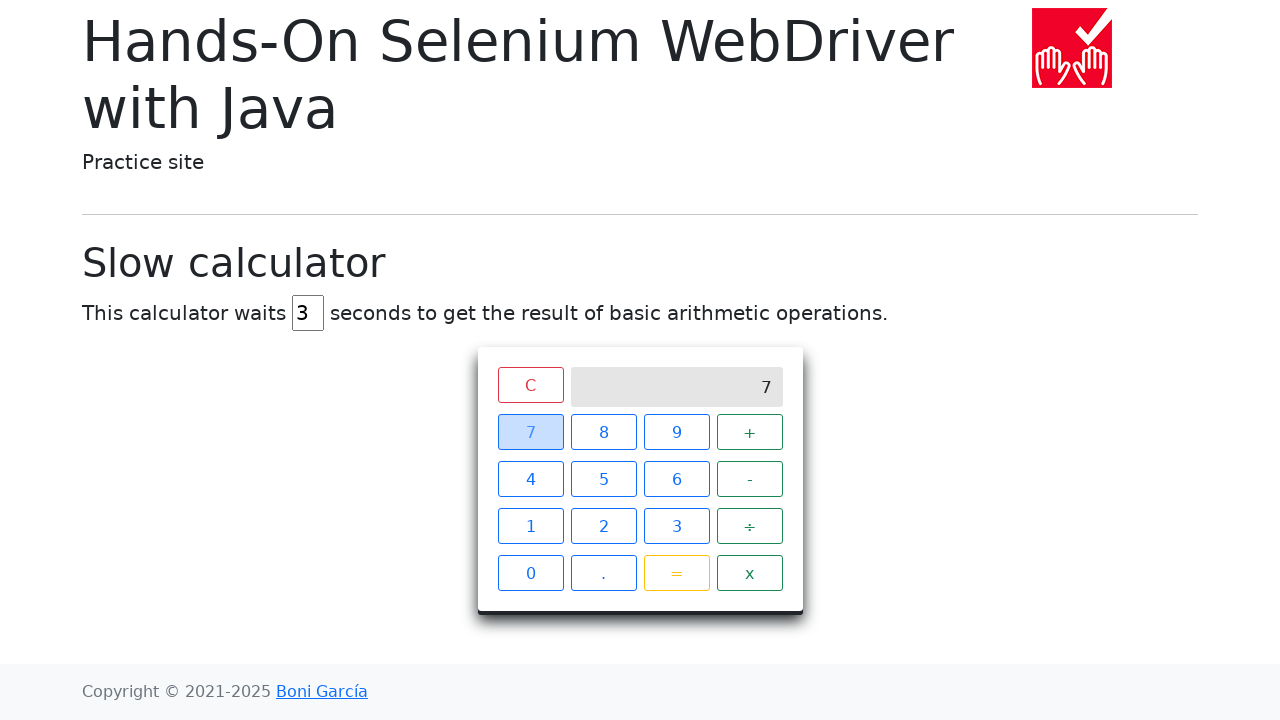

Clicked calculator button '+' at (750, 432) on //span[text()='+']
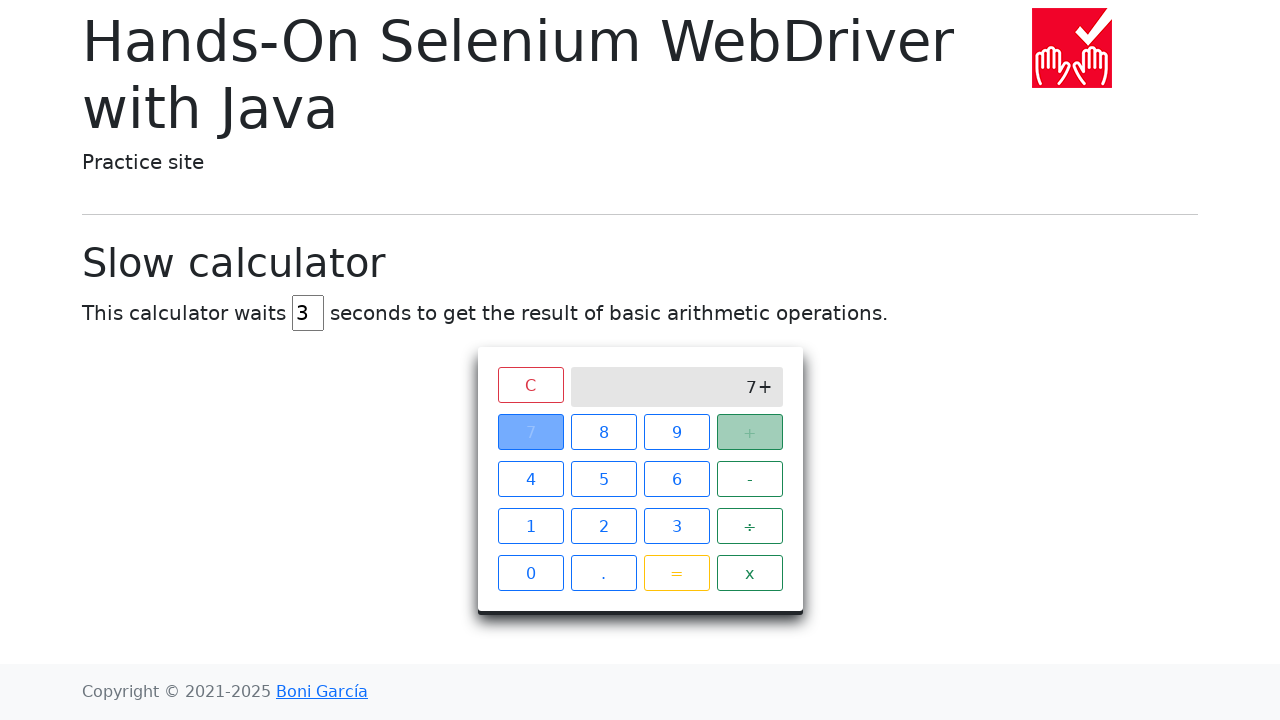

Clicked calculator button '8' at (604, 432) on //span[text()='8']
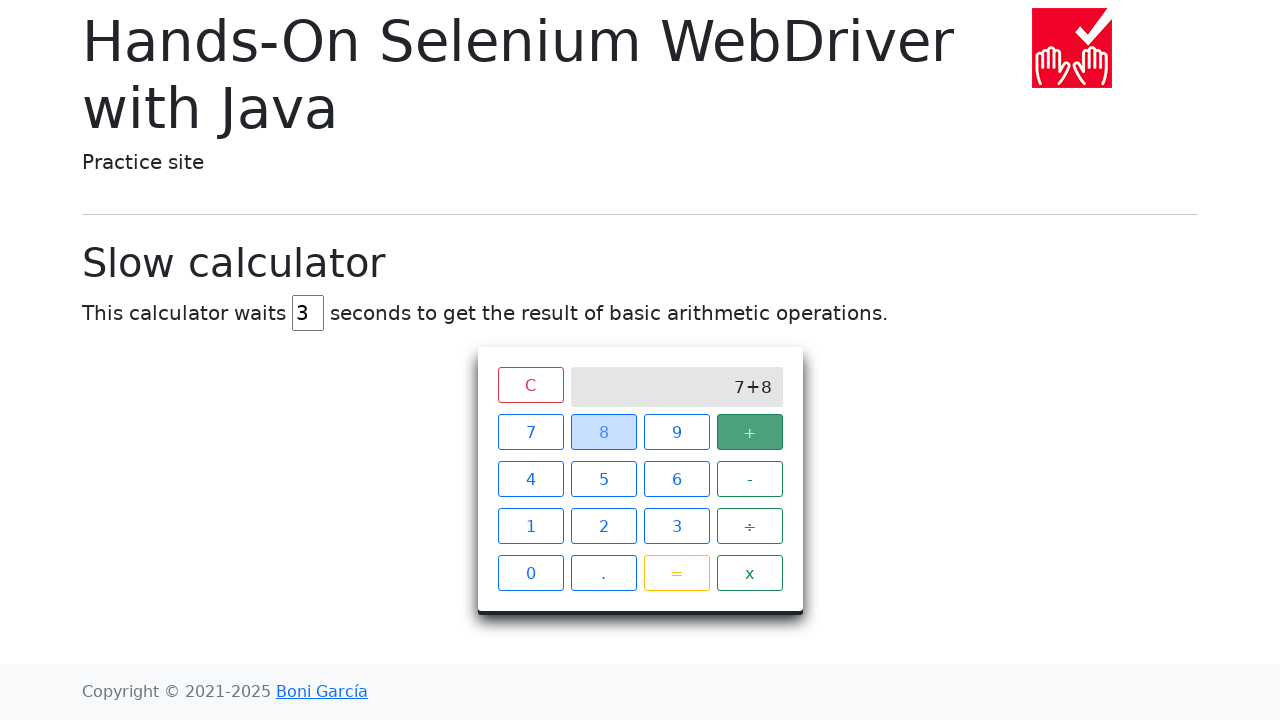

Clicked calculator button '=' at (676, 573) on //span[text()='=']
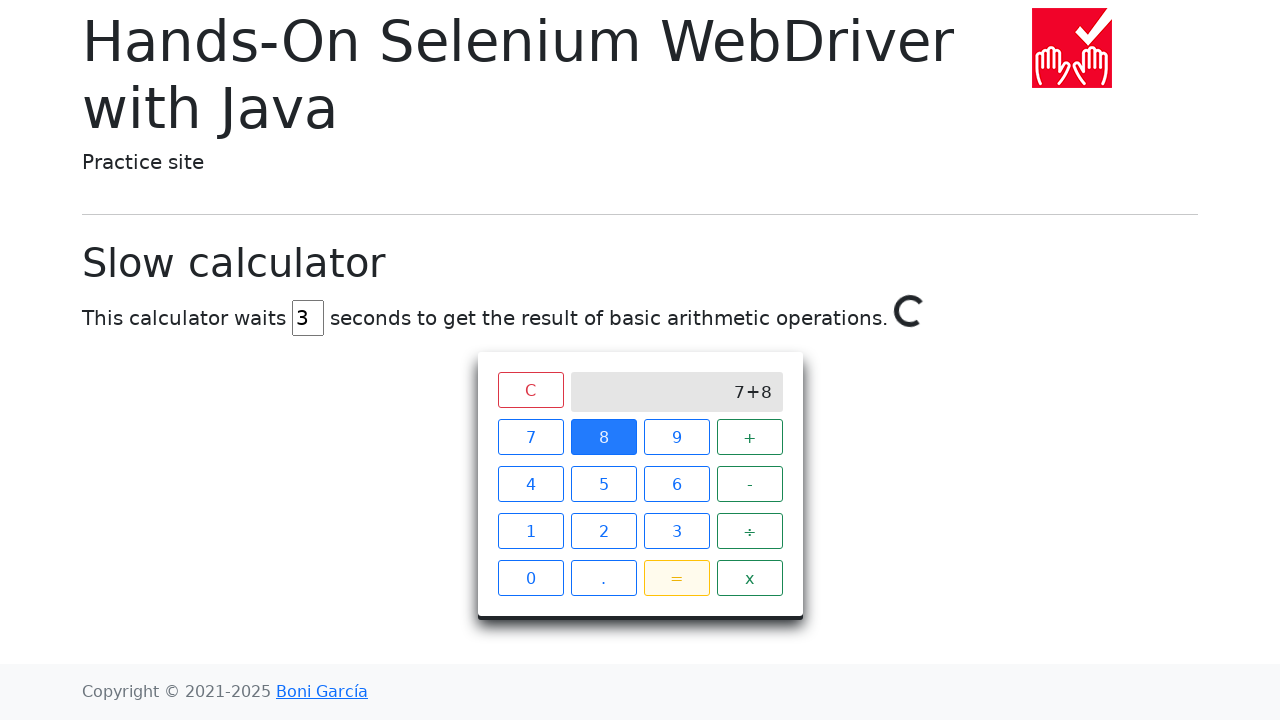

Calculator result '15' appeared on screen
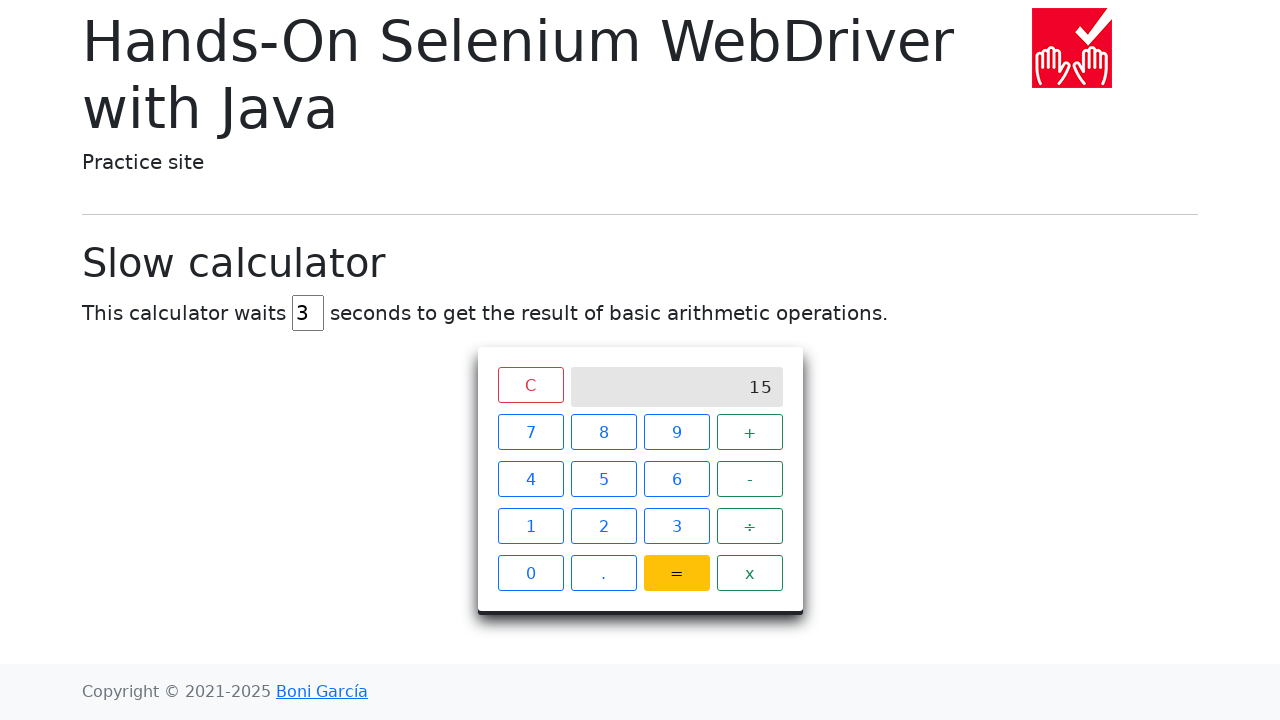

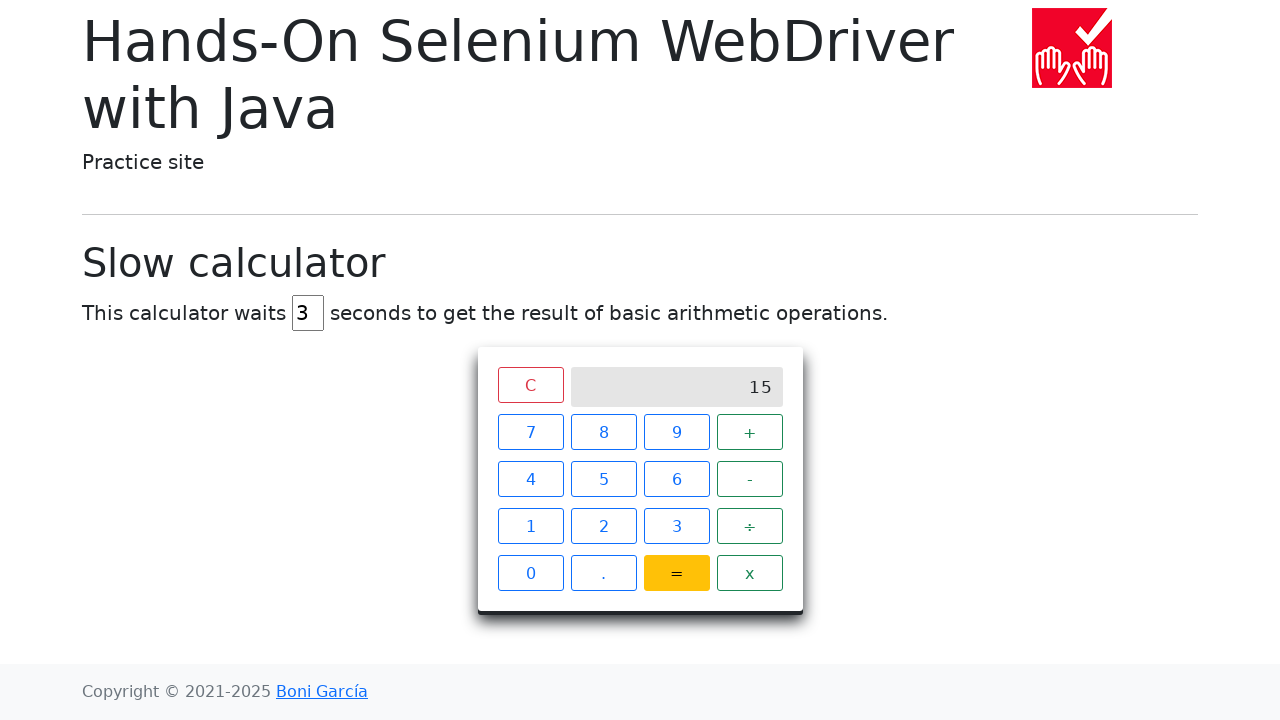